Tests multiple window handling by opening a new window and switching between windows

Starting URL: https://the-internet.herokuapp.com/windows

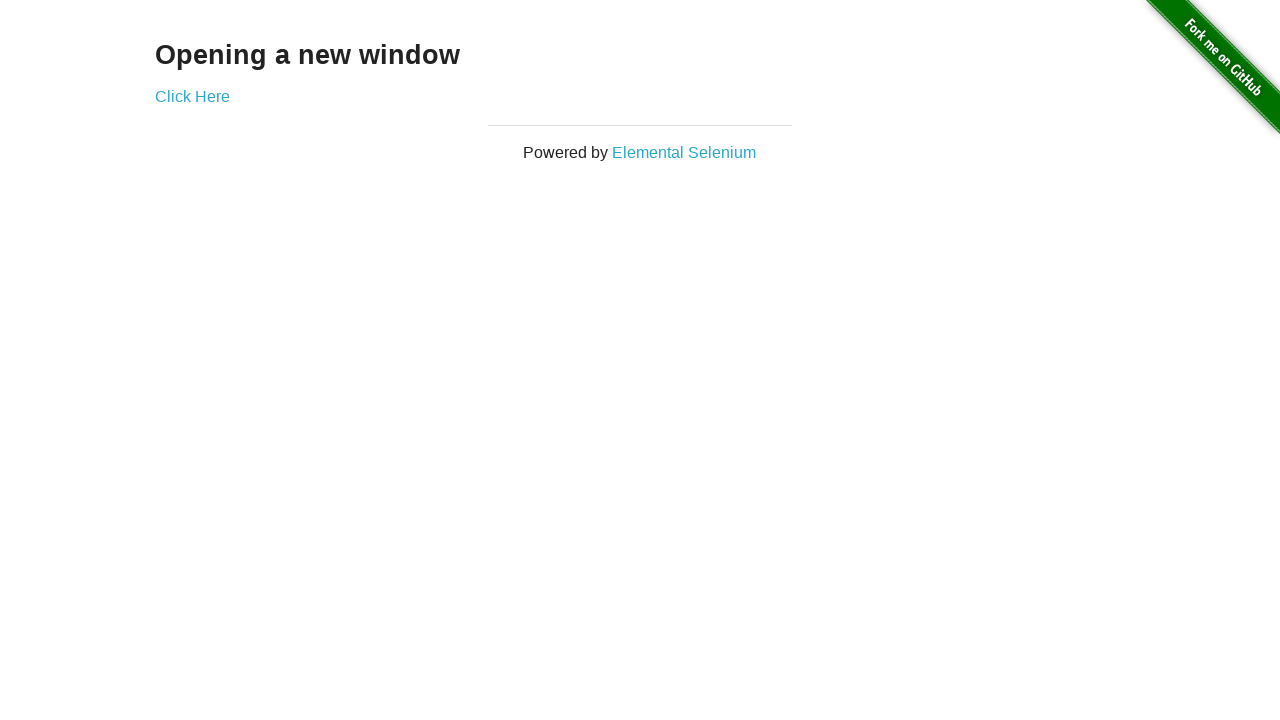

Clicked 'Click Here' link to open new window at (192, 96) on text=Click Here
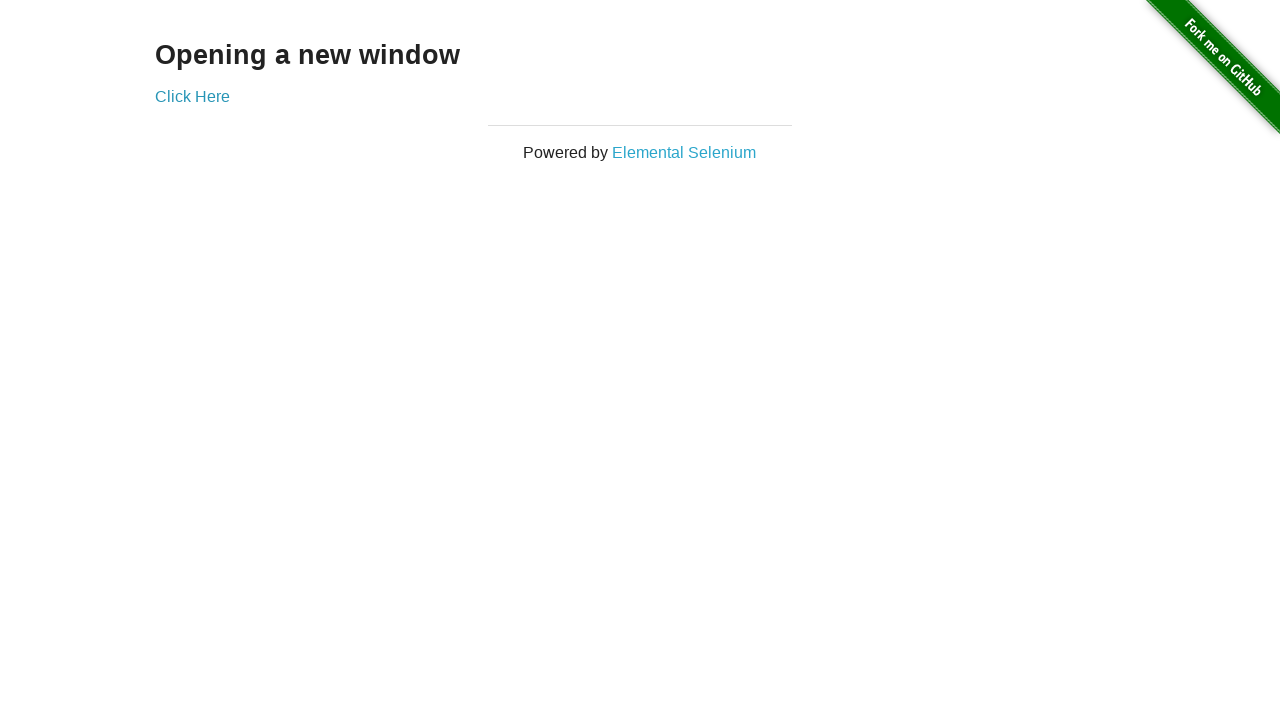

New window opened and captured
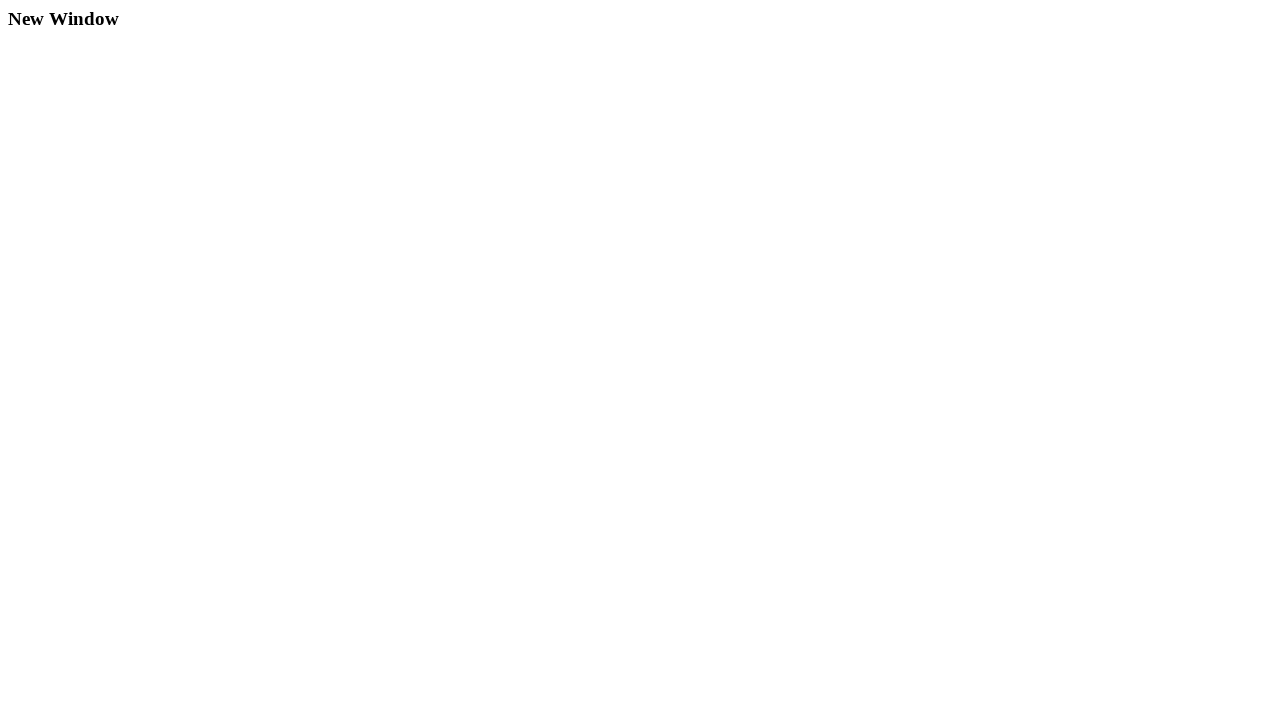

New page loaded and h3 element appeared
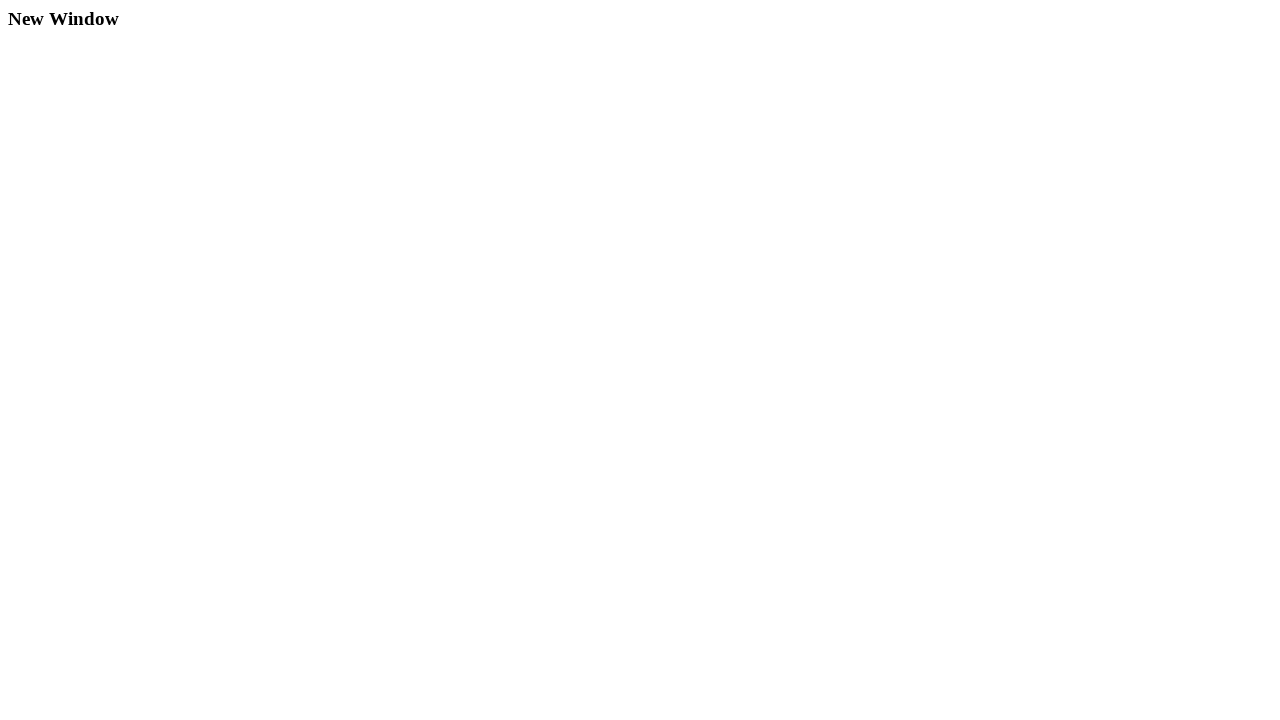

Closed the new window
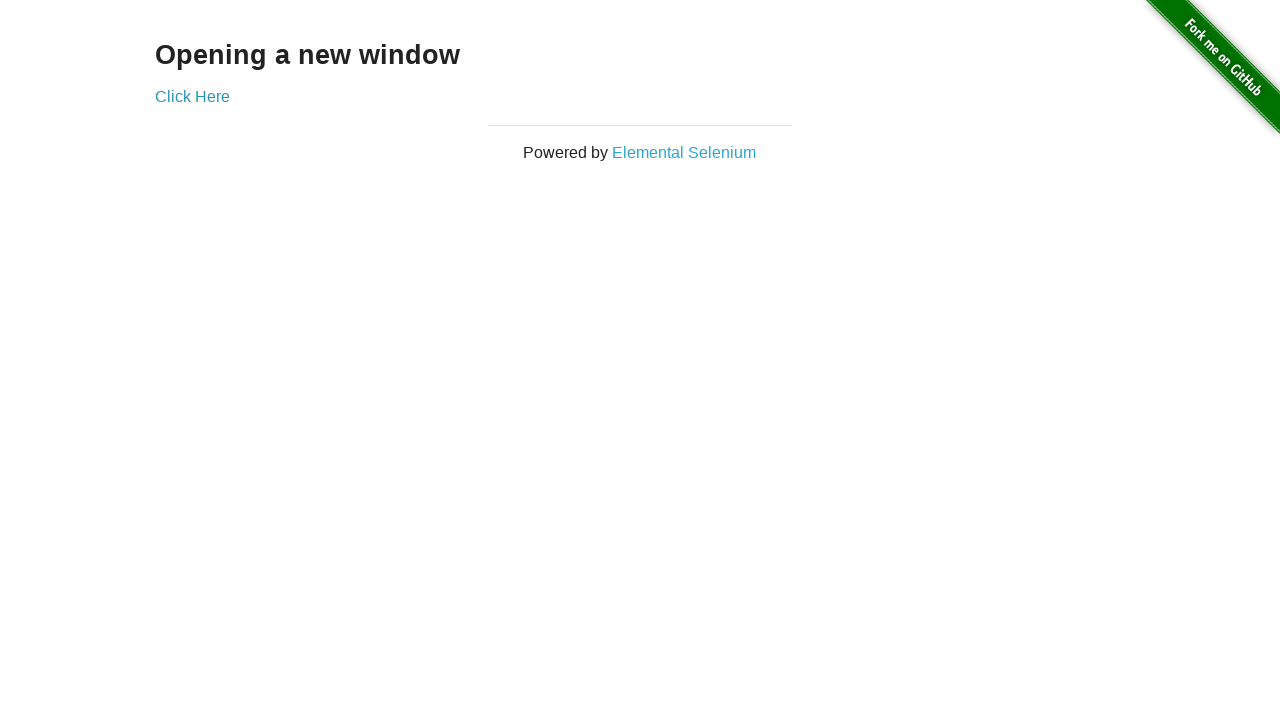

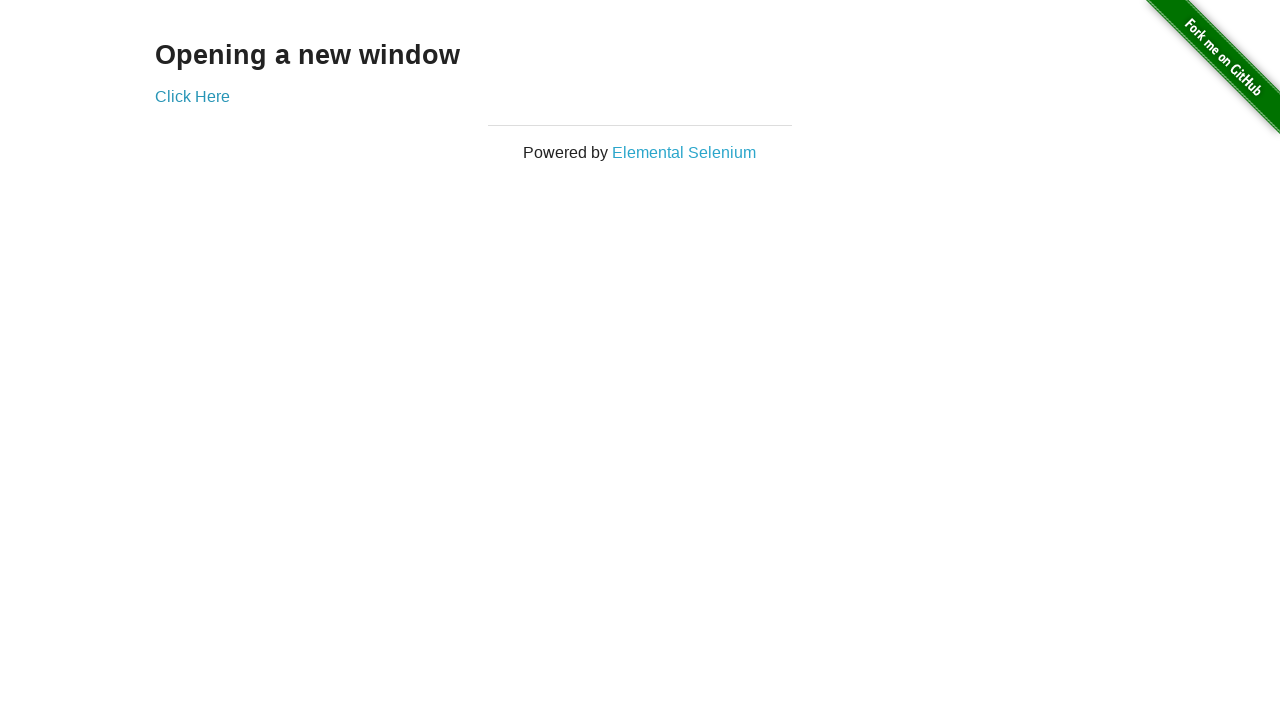